Tests drag and drop functionality by dragging an image element into a target box on a form testing website

Starting URL: https://formy-project.herokuapp.com/dragdrop

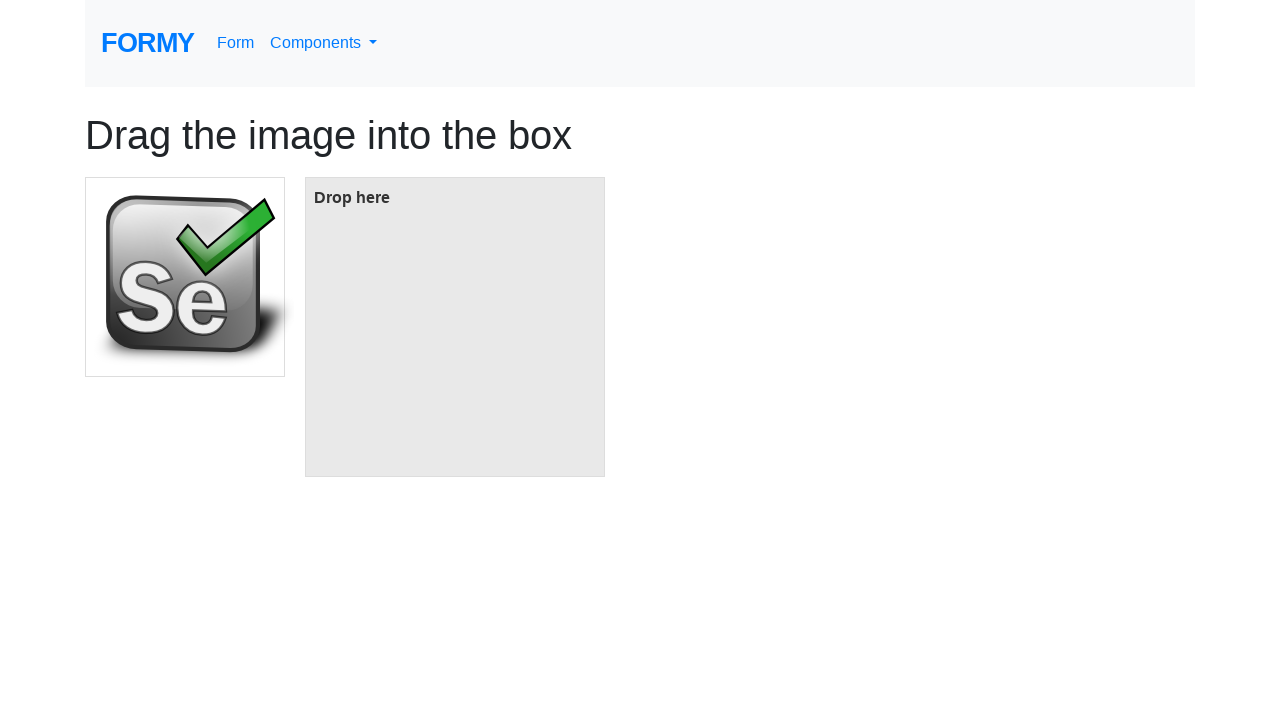

Located the draggable image element
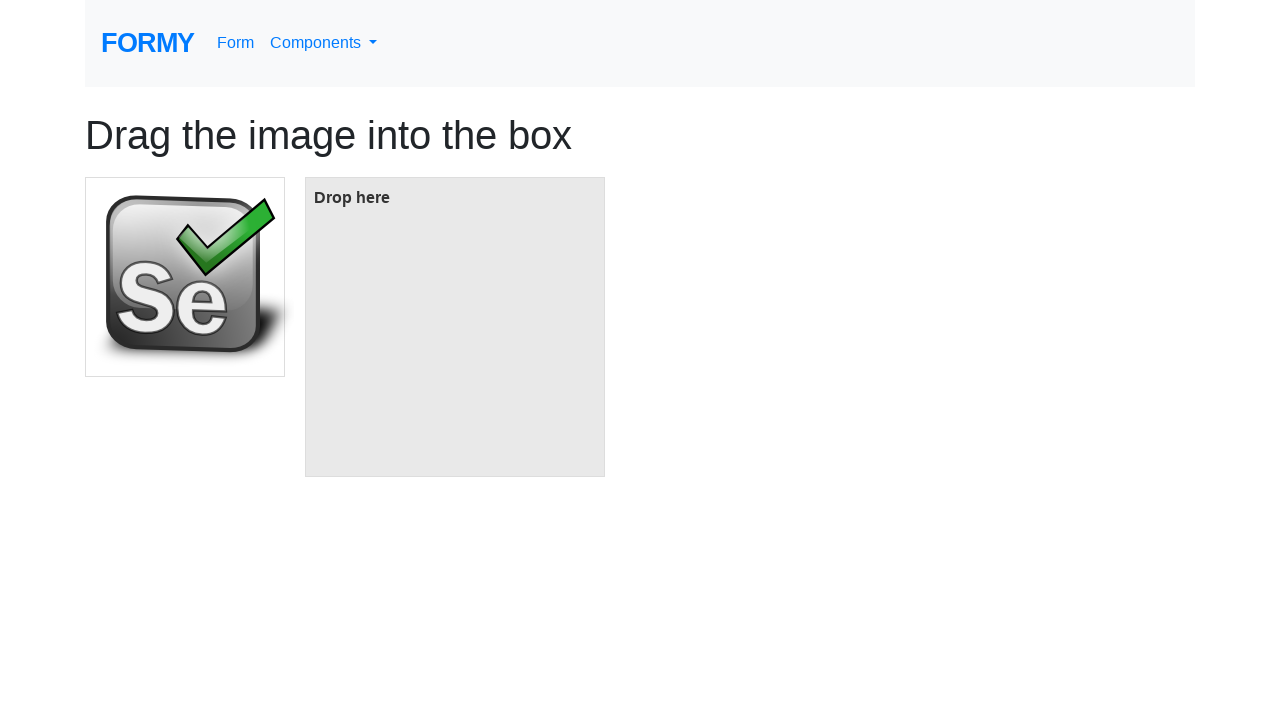

Located the target drop box element
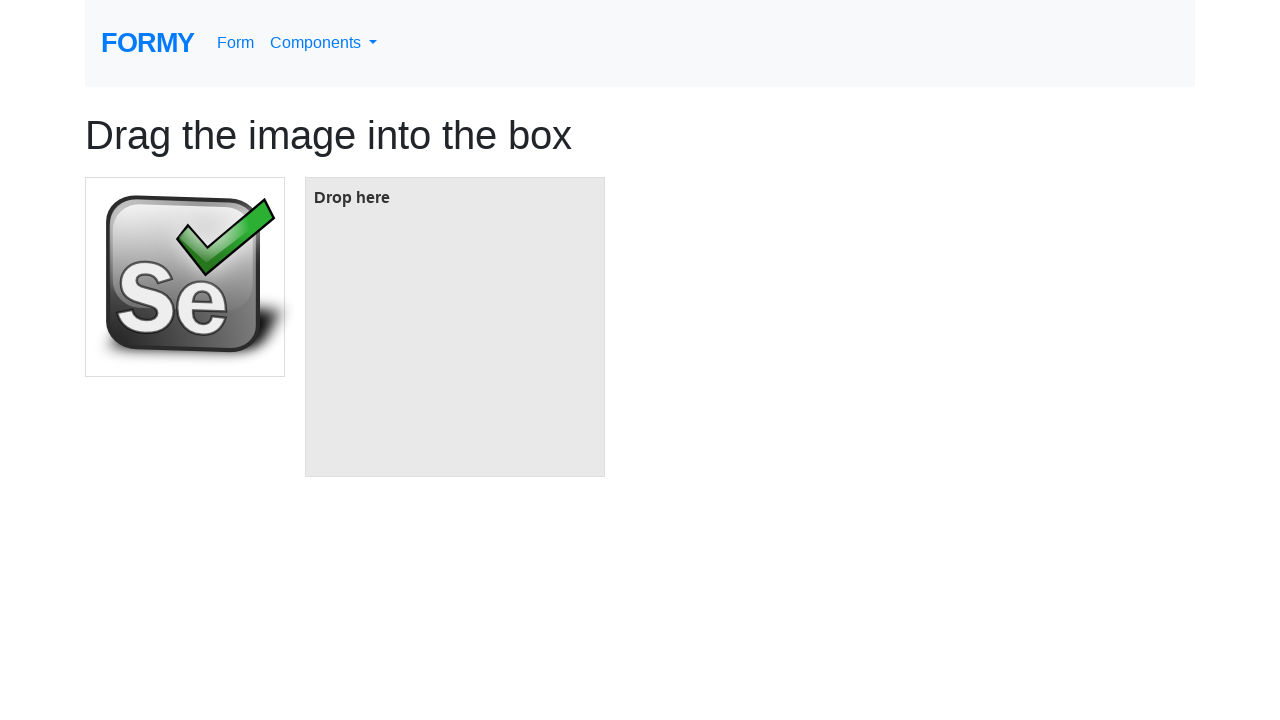

Dragged image element into target box at (455, 327)
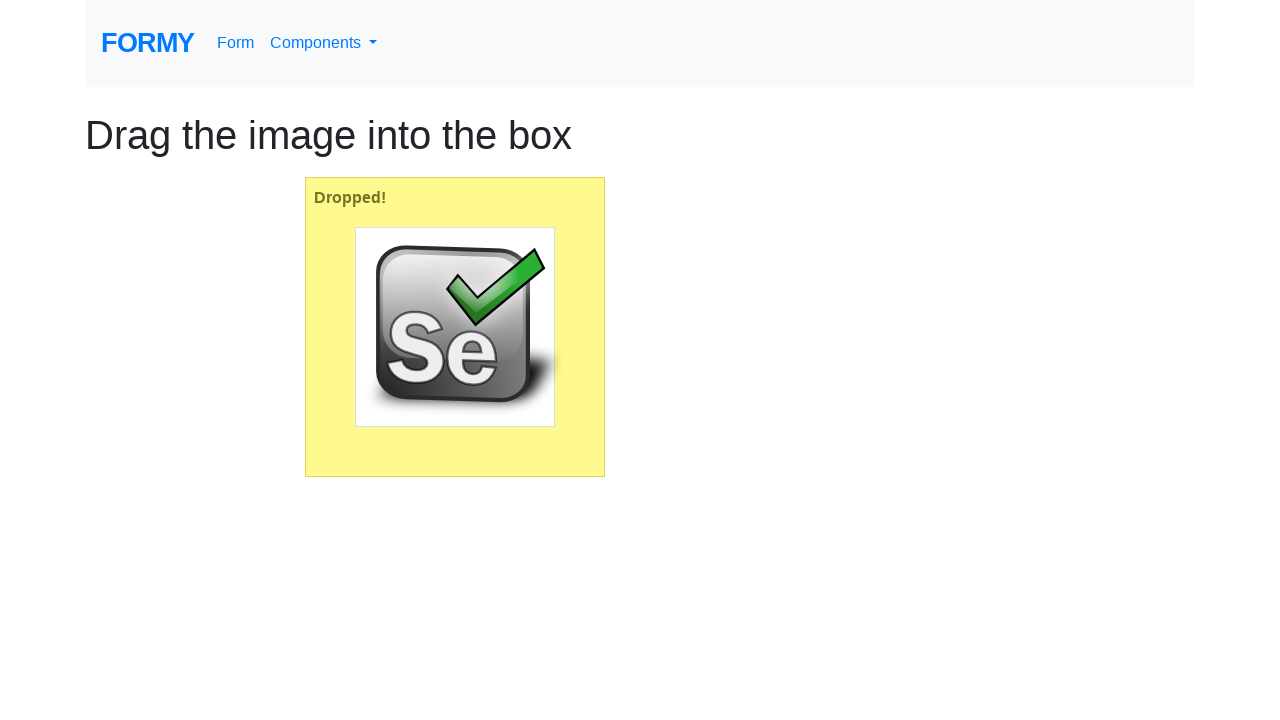

Waited for drag and drop action to complete
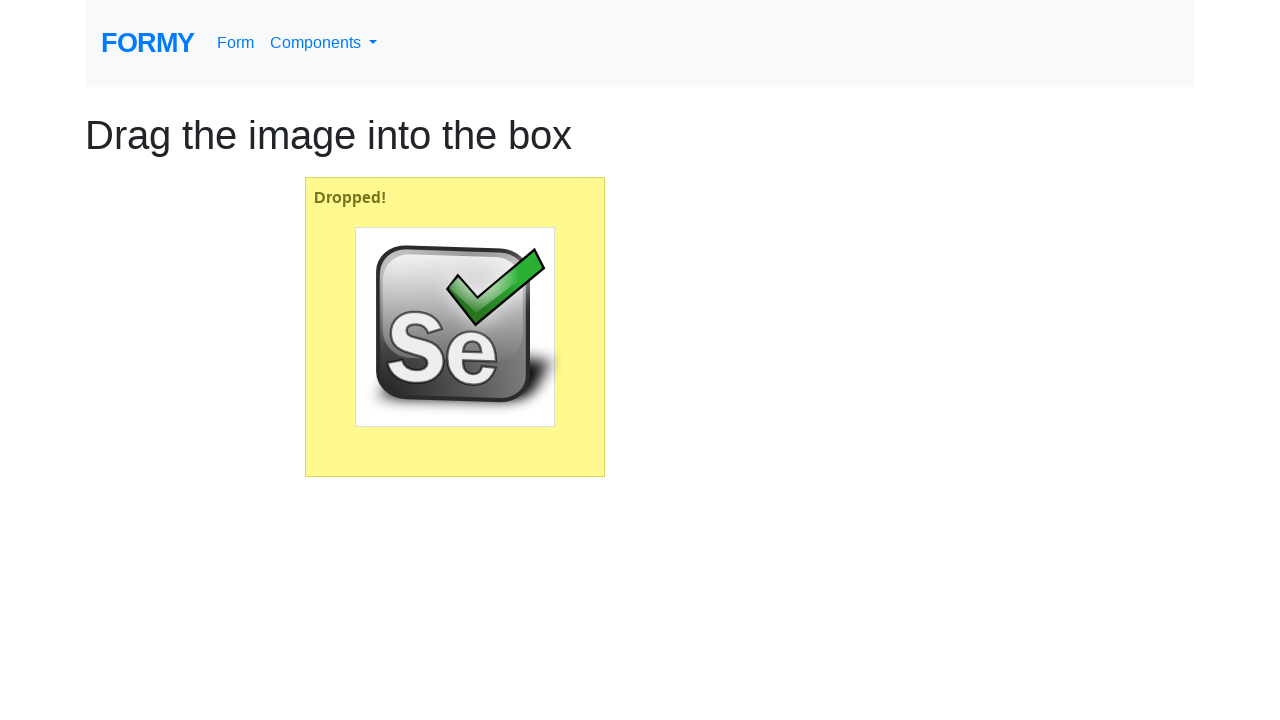

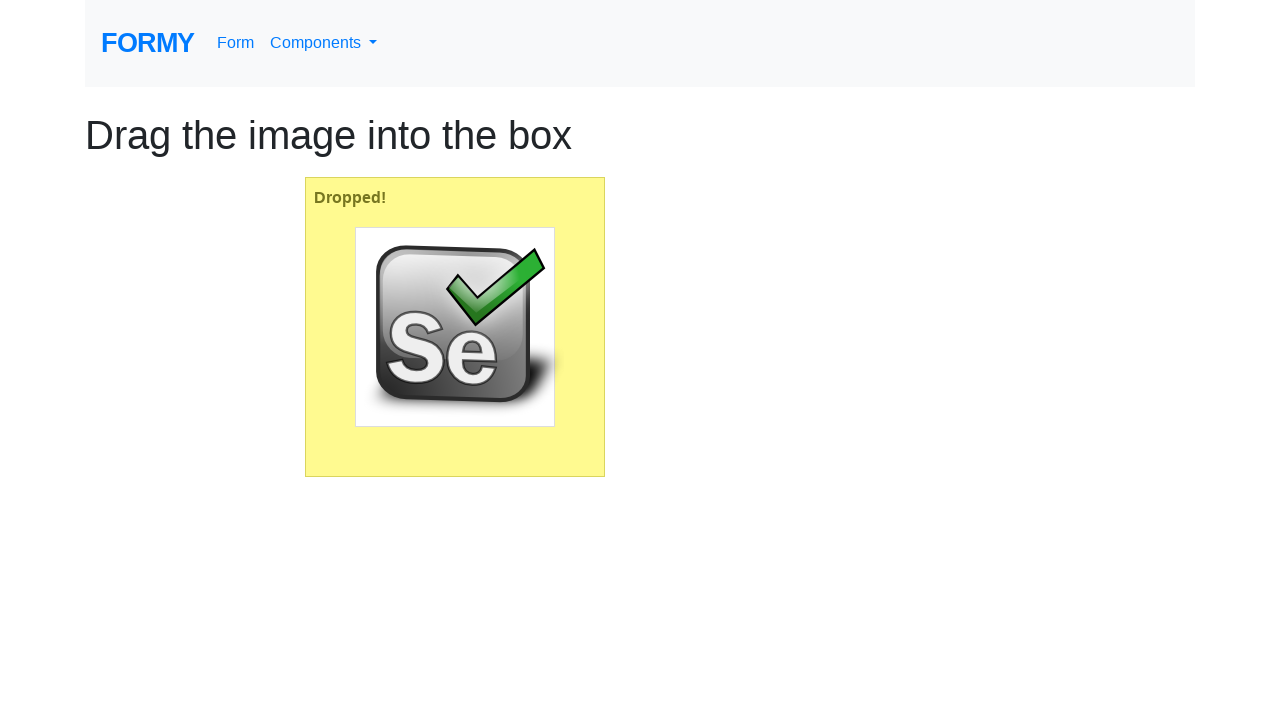